Tests registration form validation by submitting empty data and verifying that error messages appear for all required fields

Starting URL: https://alada.vn/tai-khoan/dang-ky.html

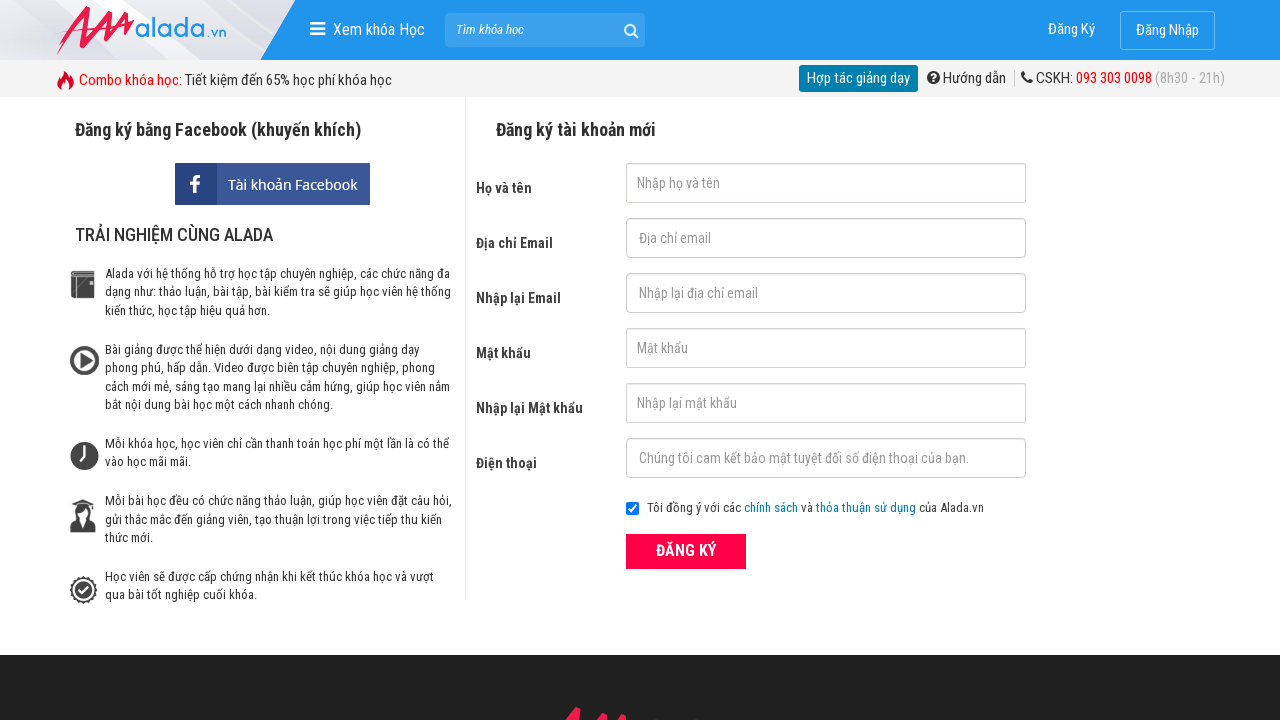

Clicked register button without filling any data at (686, 551) on button[type='submit']
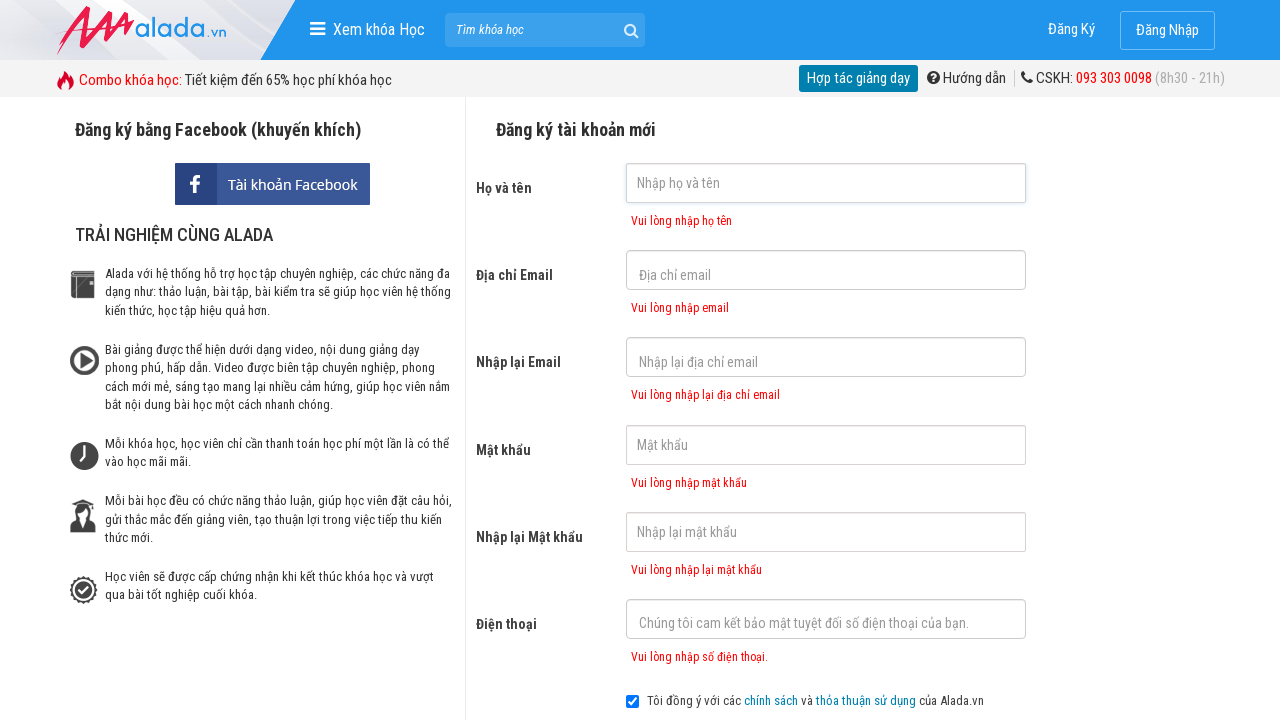

First name error message appeared
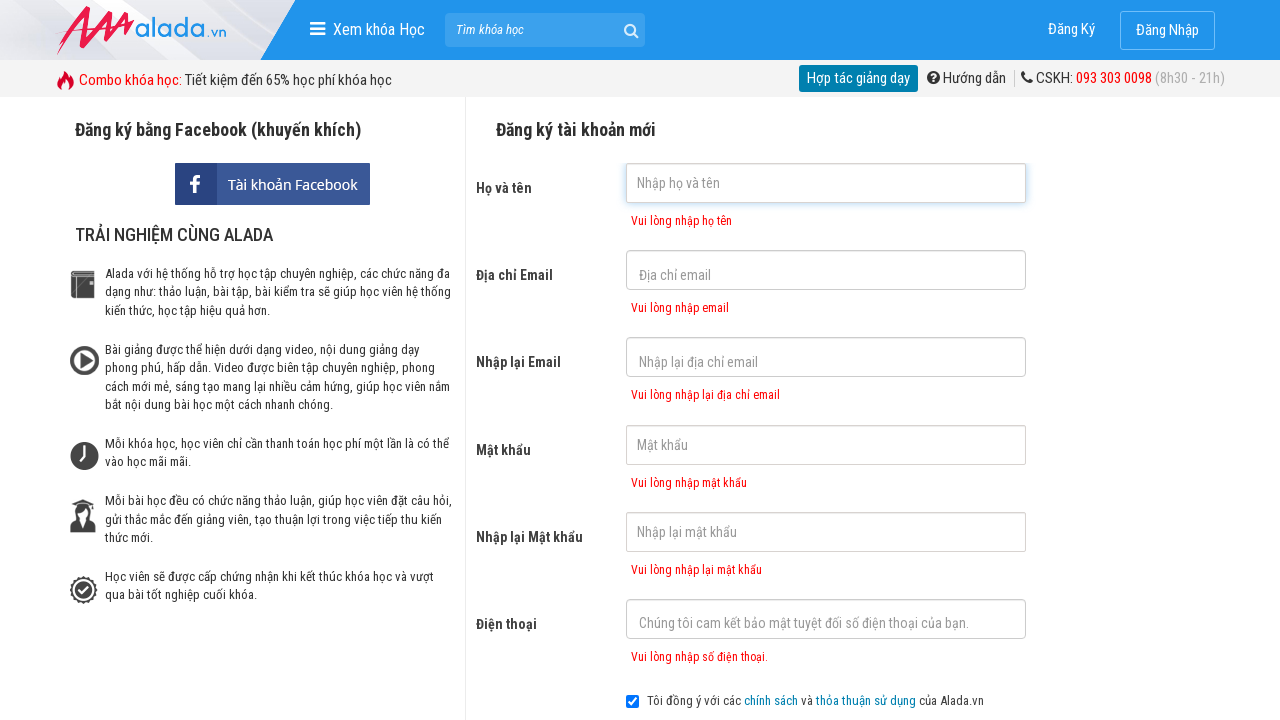

Email error message appeared
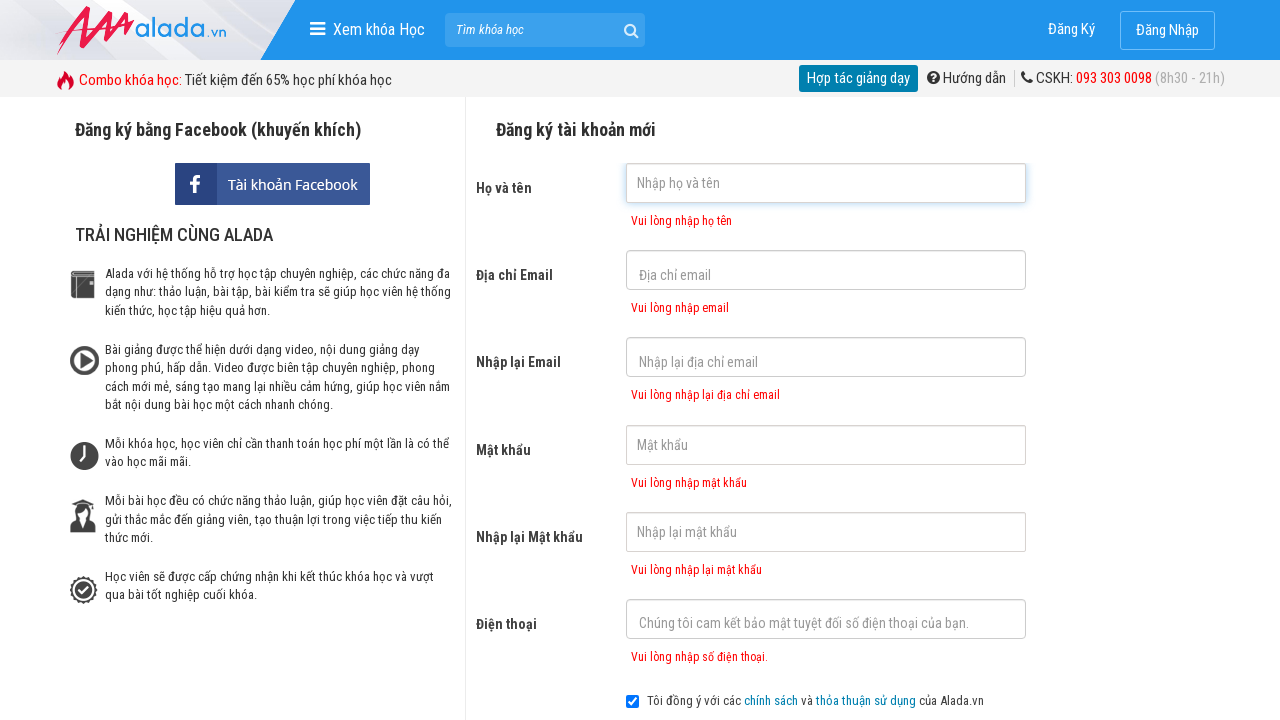

Confirm email error message appeared
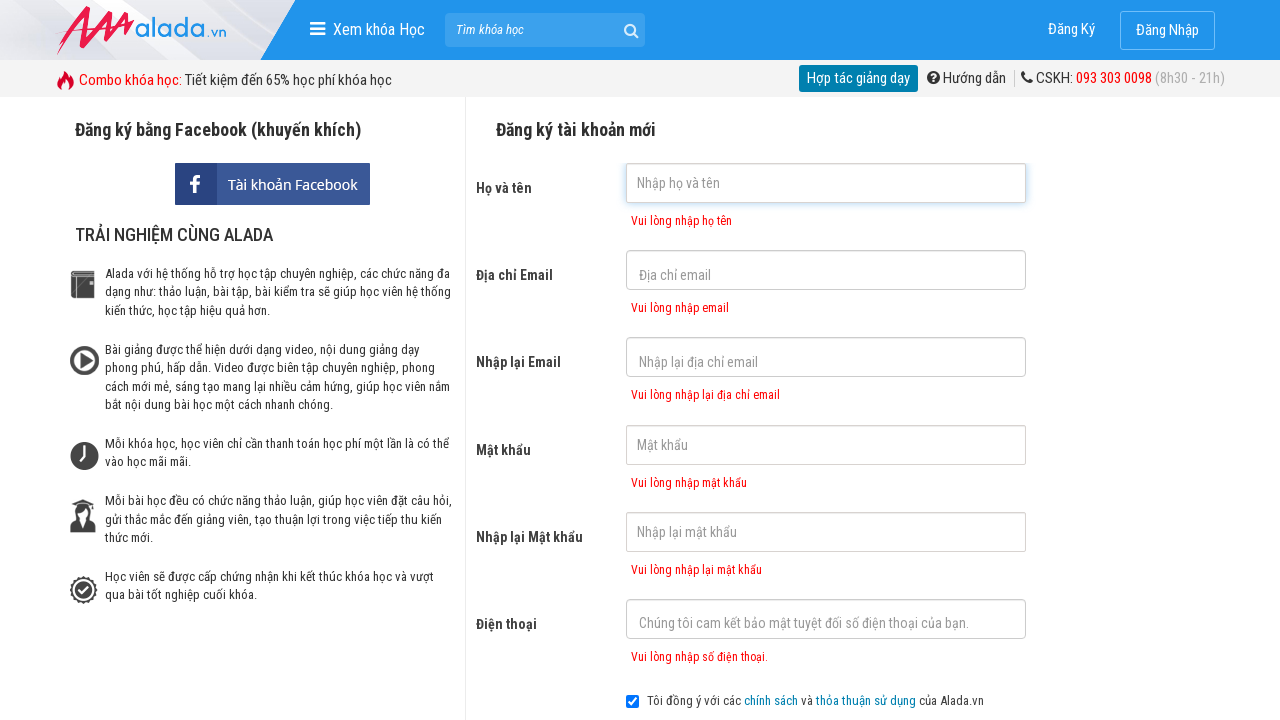

Password error message appeared
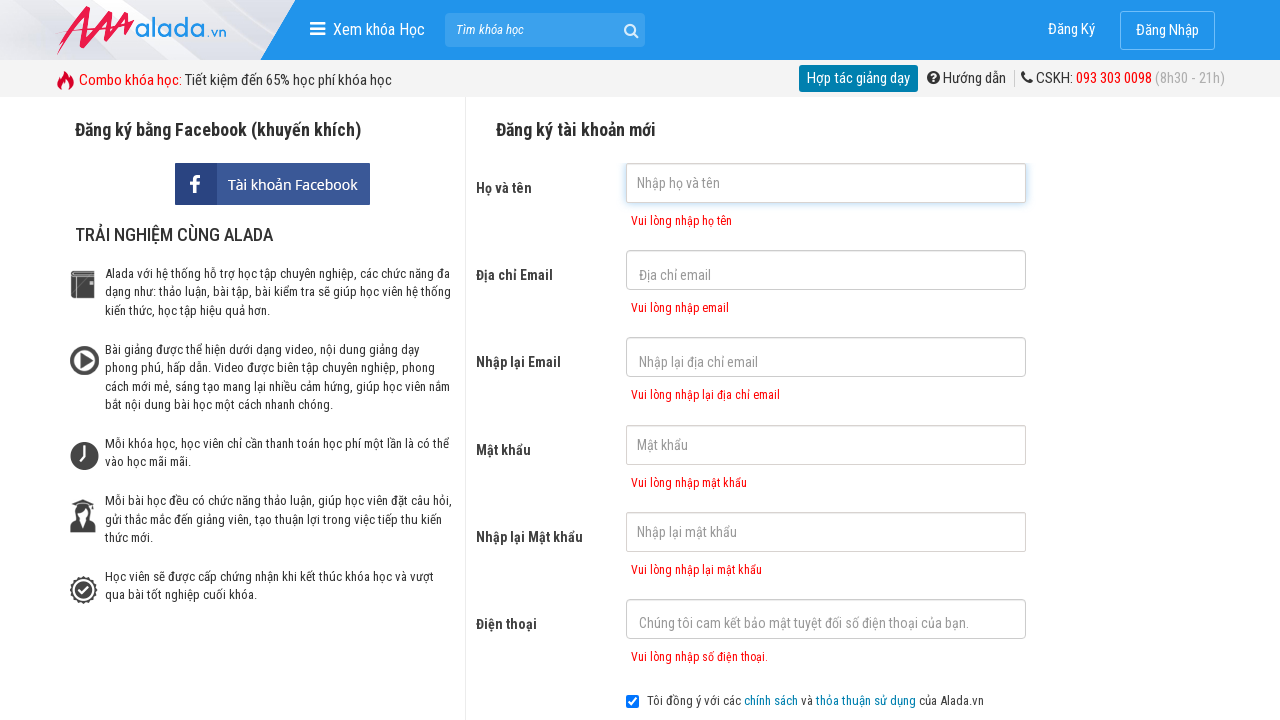

Confirm password error message appeared
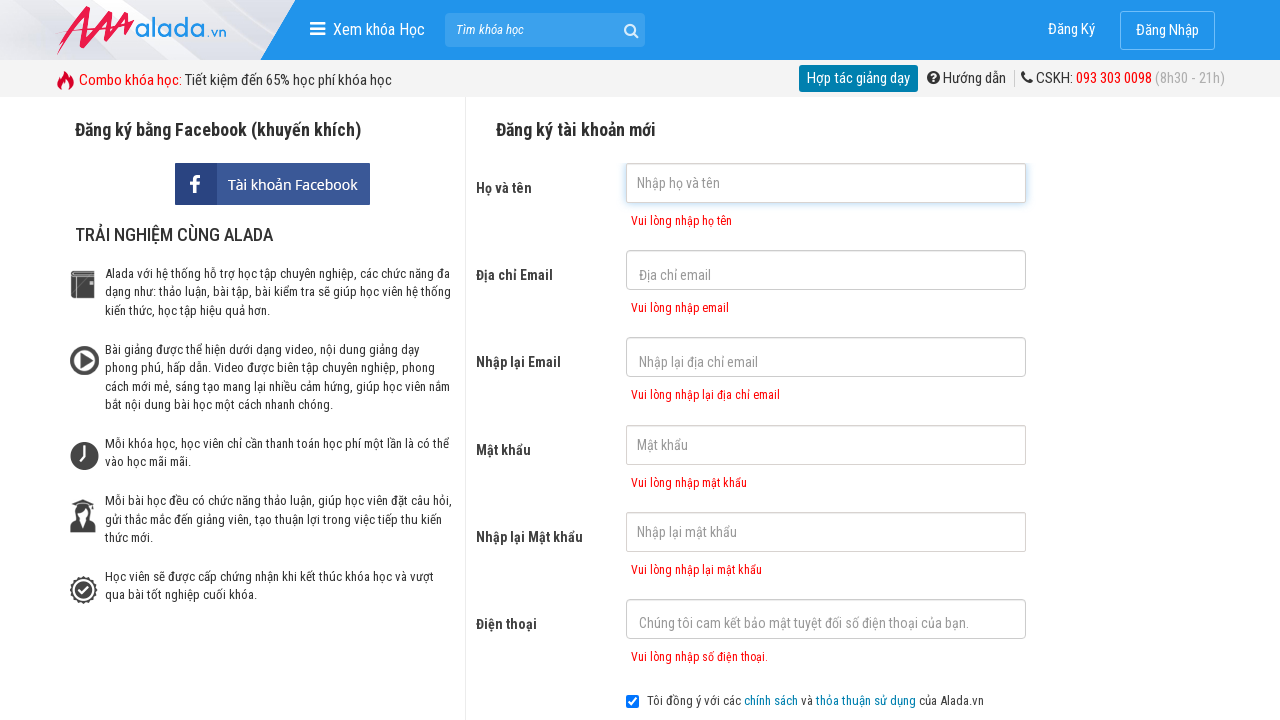

Phone number error message appeared
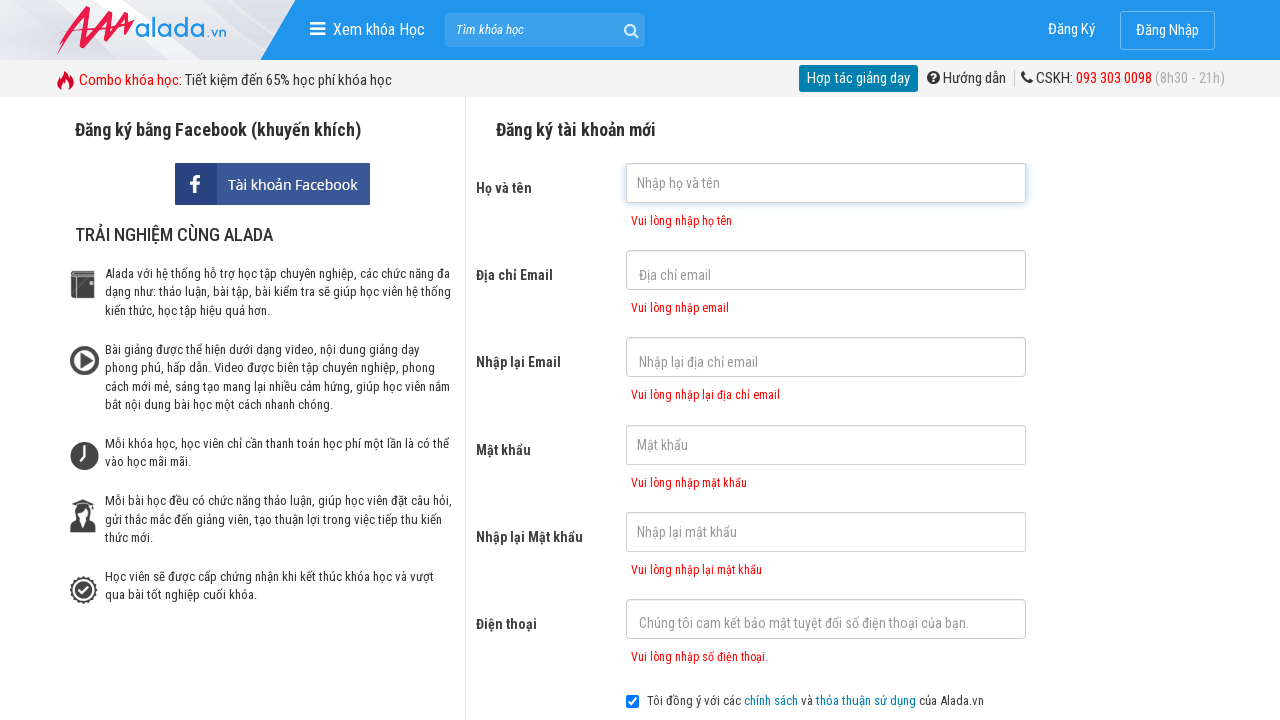

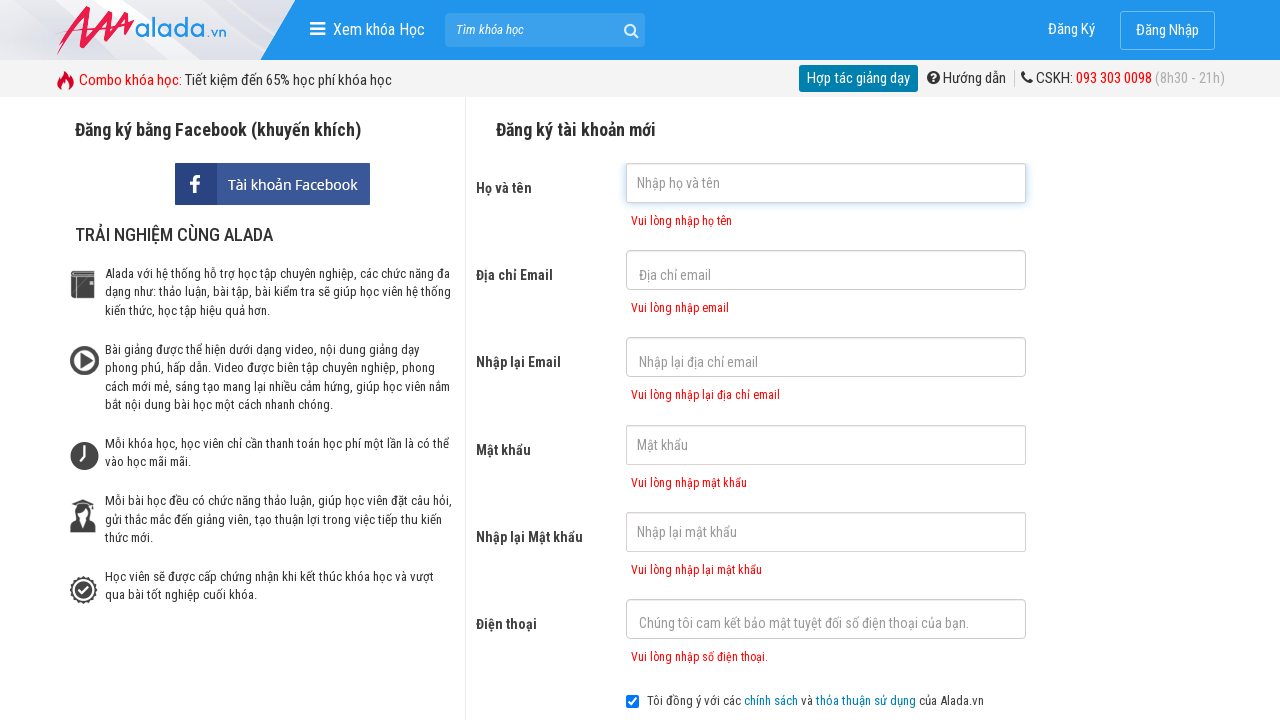